Tests text input functionality by filling a Full Name field using JavaScript execution

Starting URL: https://demoqa.com/text-box

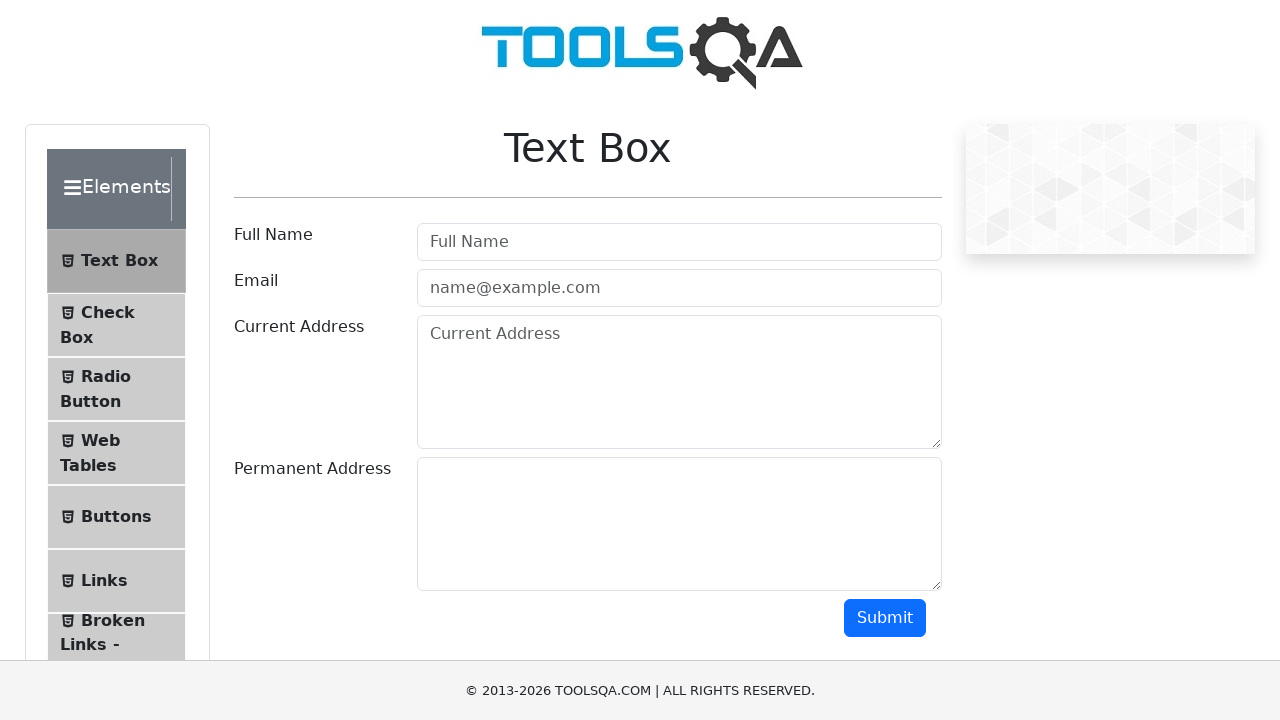

Filled Full Name field with 'DemoQA' using JavaScript execution
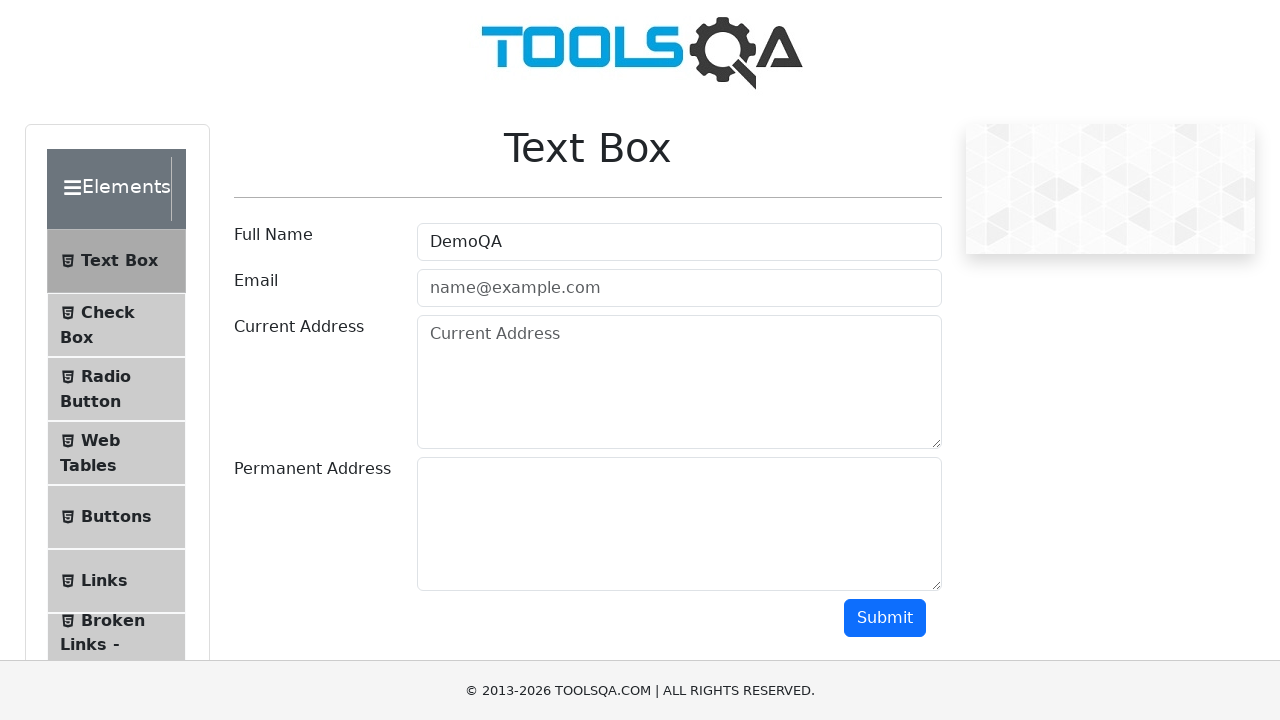

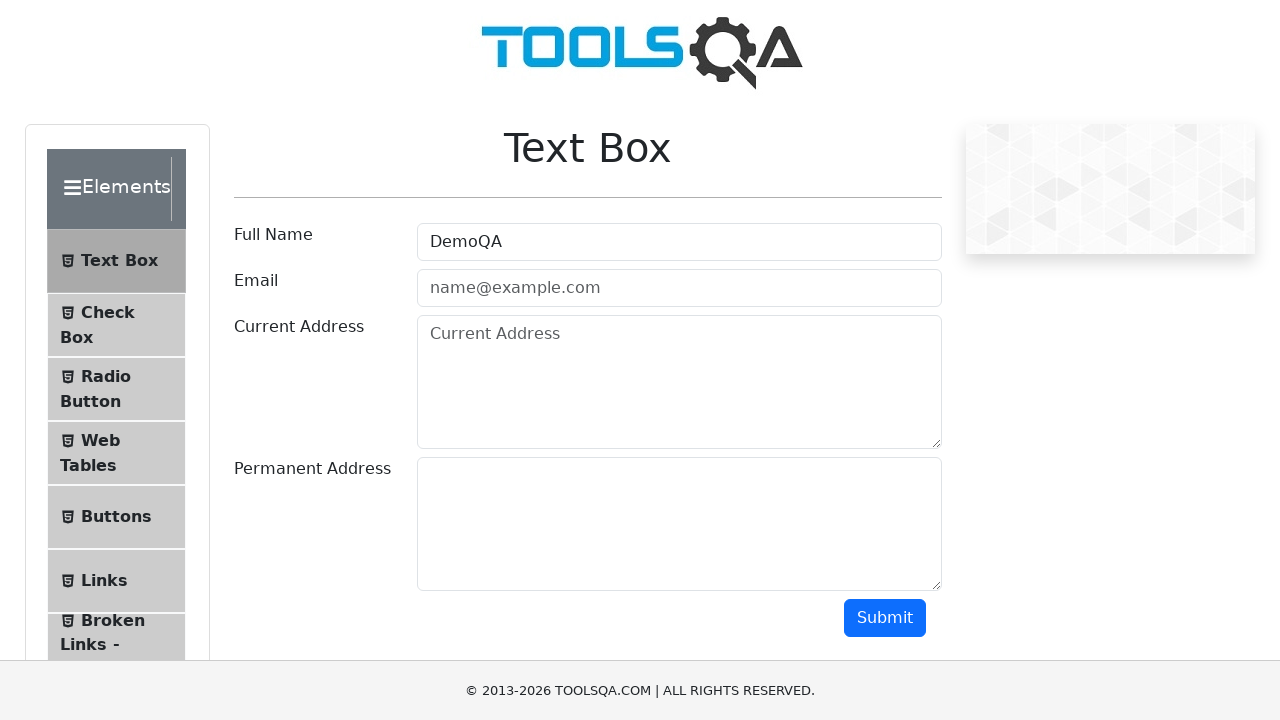